Tests a verify account page by filling in all code input fields with the number 9 and verifying that a success message is displayed

Starting URL: https://qaplayground.dev/apps/verify-account/

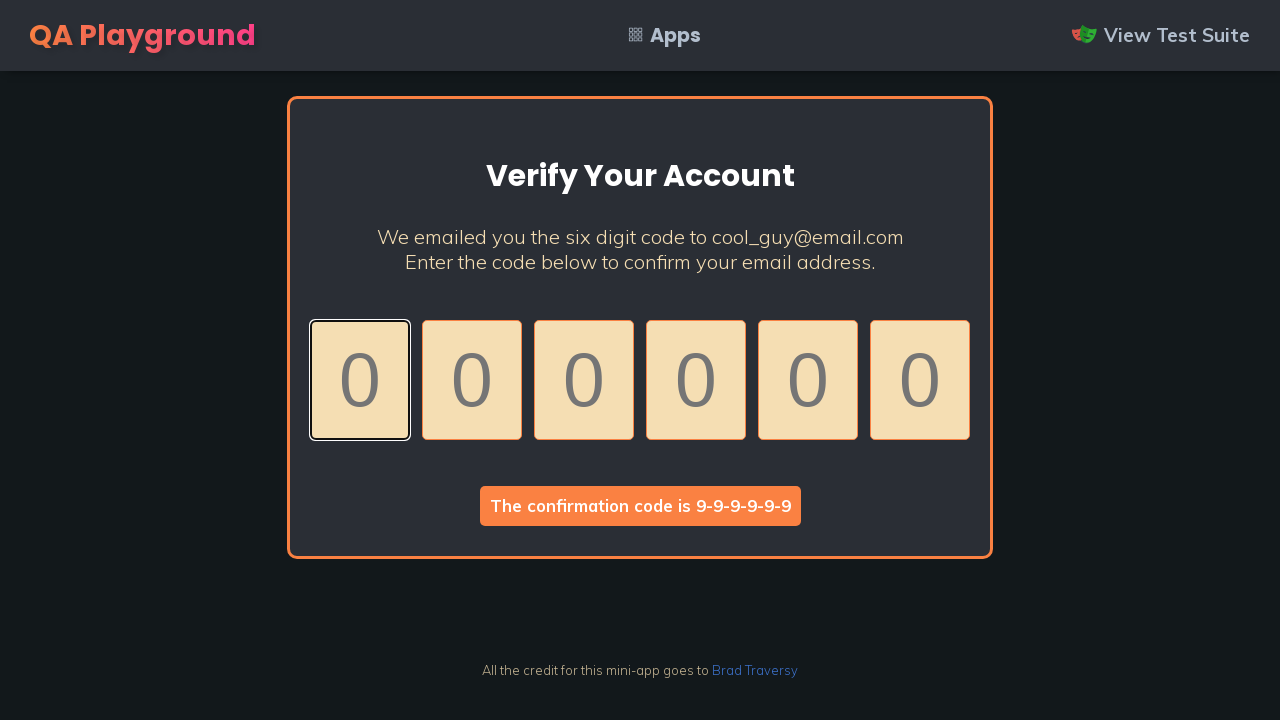

Located all code input fields in the verify account form
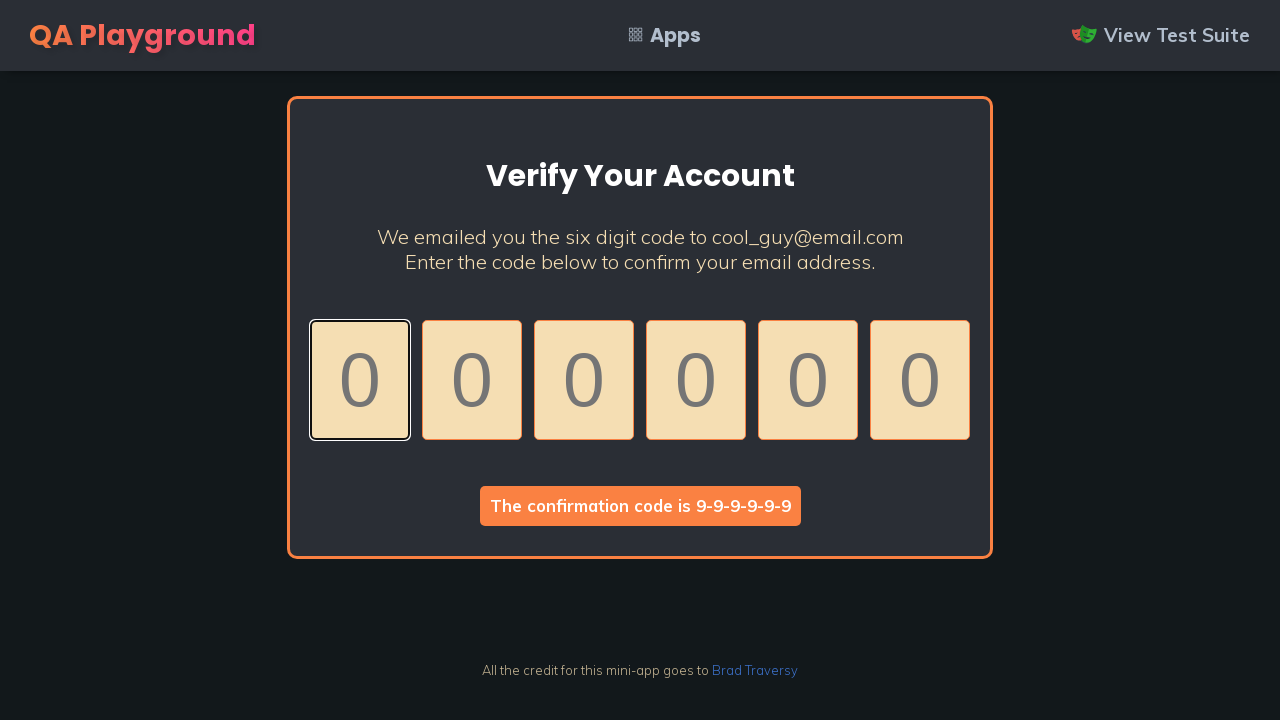

Pressed '9' in a code input field on .code-container input >> nth=0
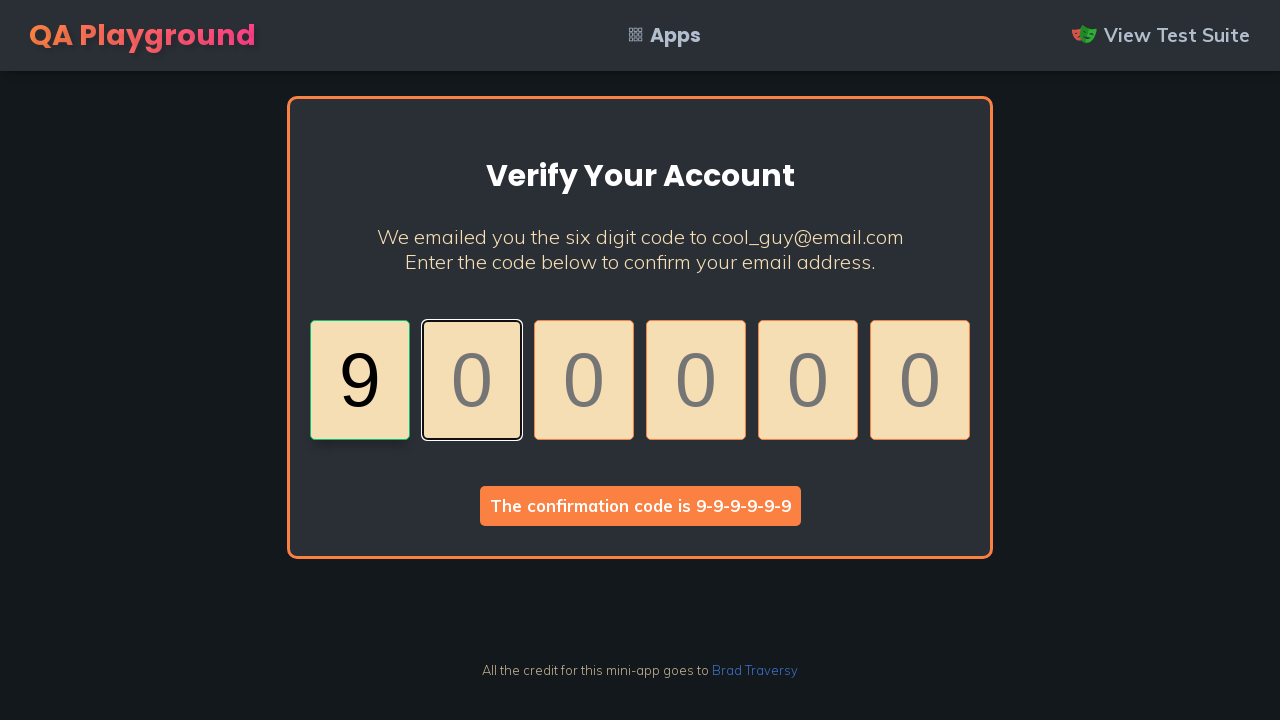

Pressed '9' in a code input field on .code-container input >> nth=1
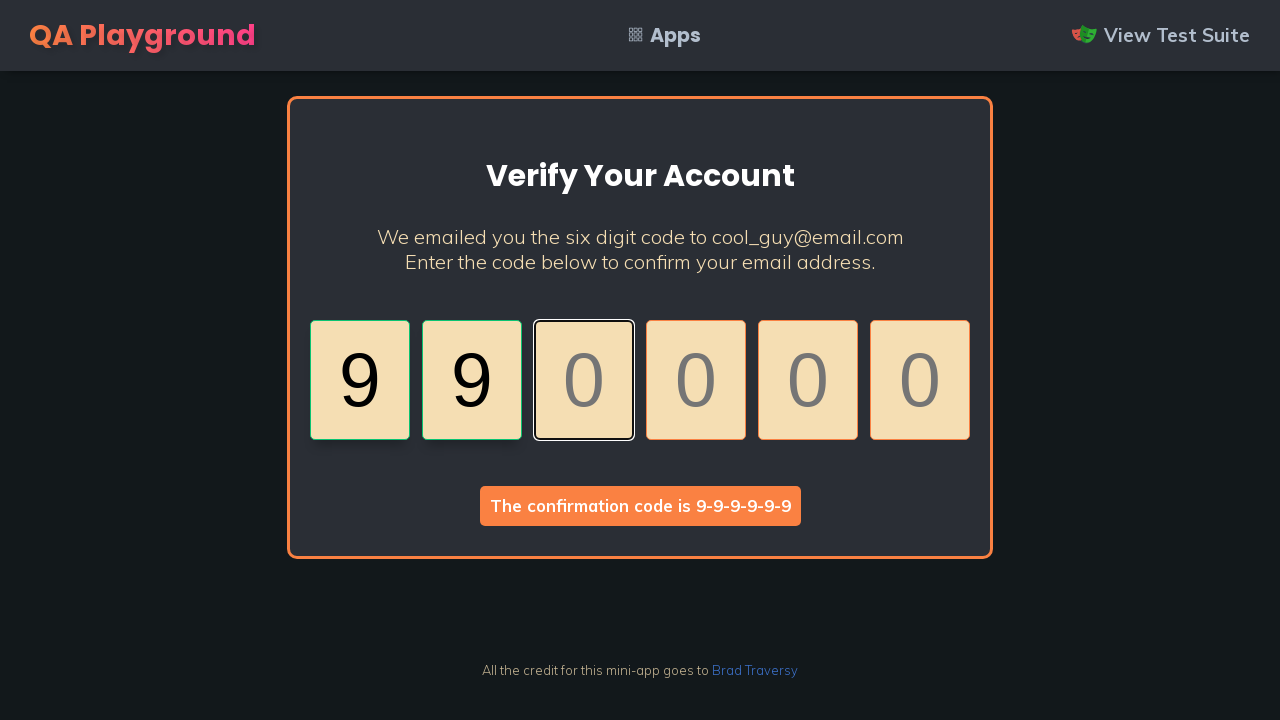

Pressed '9' in a code input field on .code-container input >> nth=2
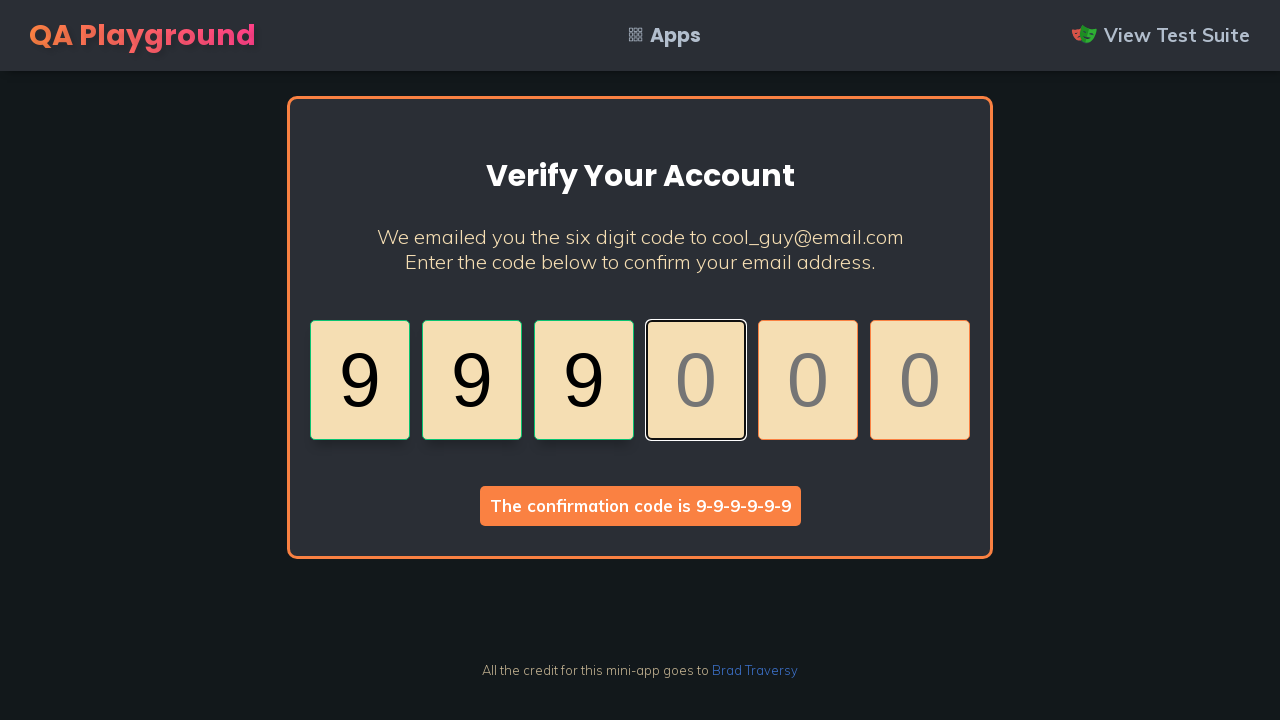

Pressed '9' in a code input field on .code-container input >> nth=3
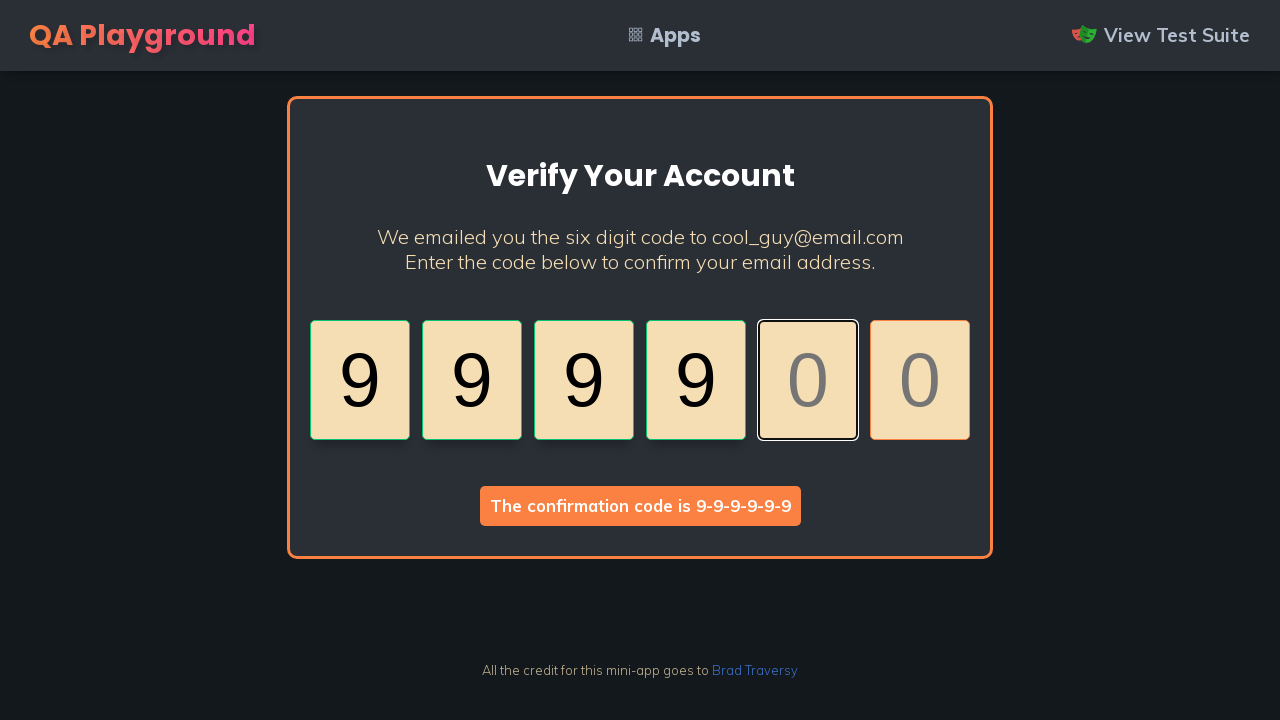

Pressed '9' in a code input field on .code-container input >> nth=4
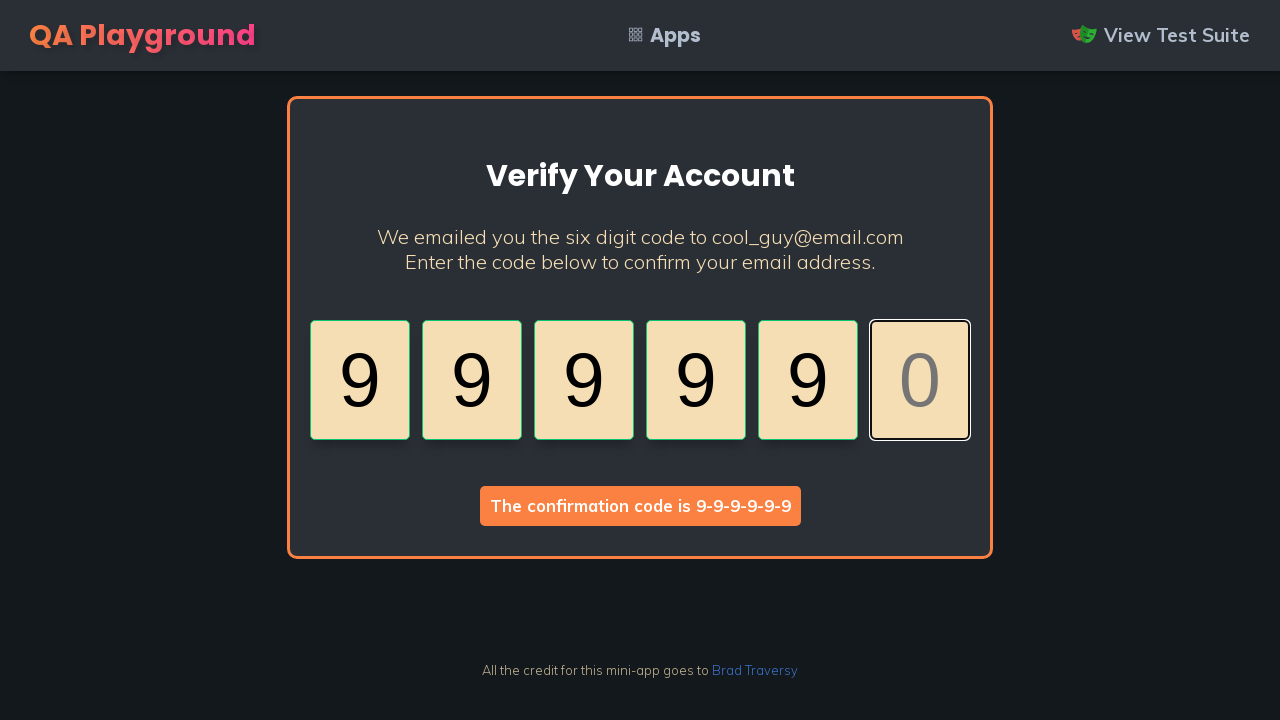

Pressed '9' in a code input field on .code-container input >> nth=5
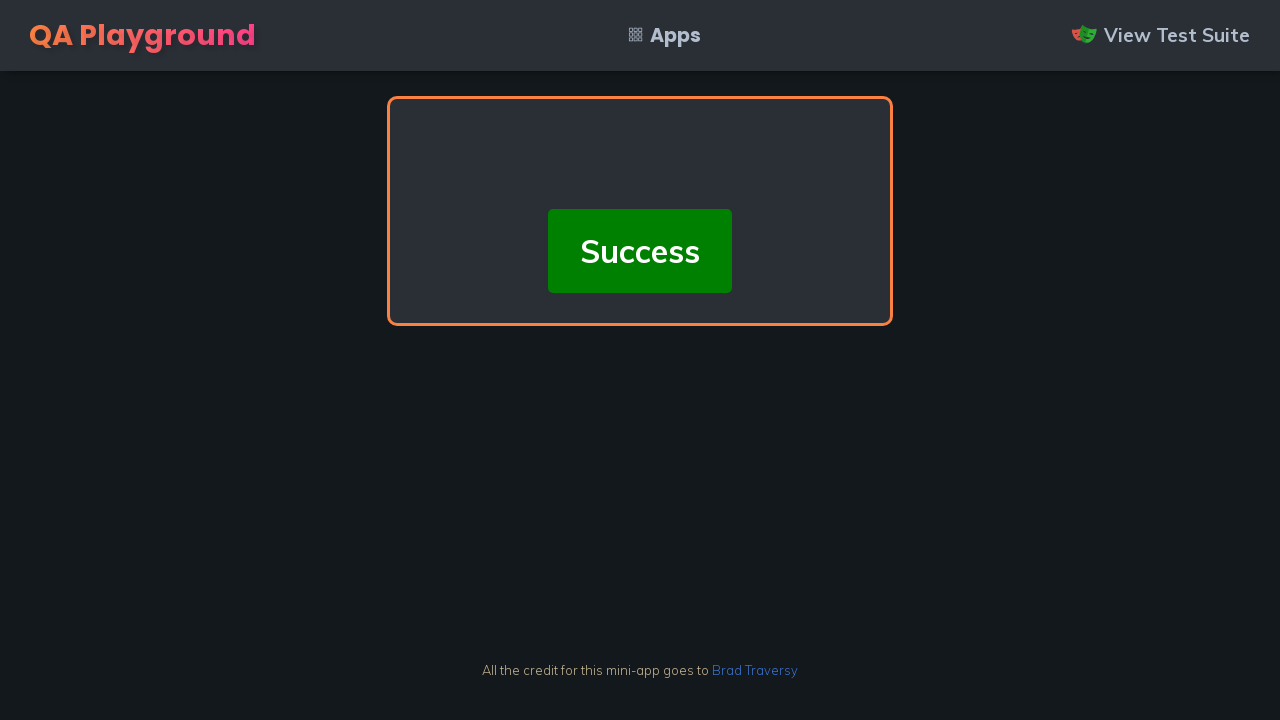

Success message element appeared
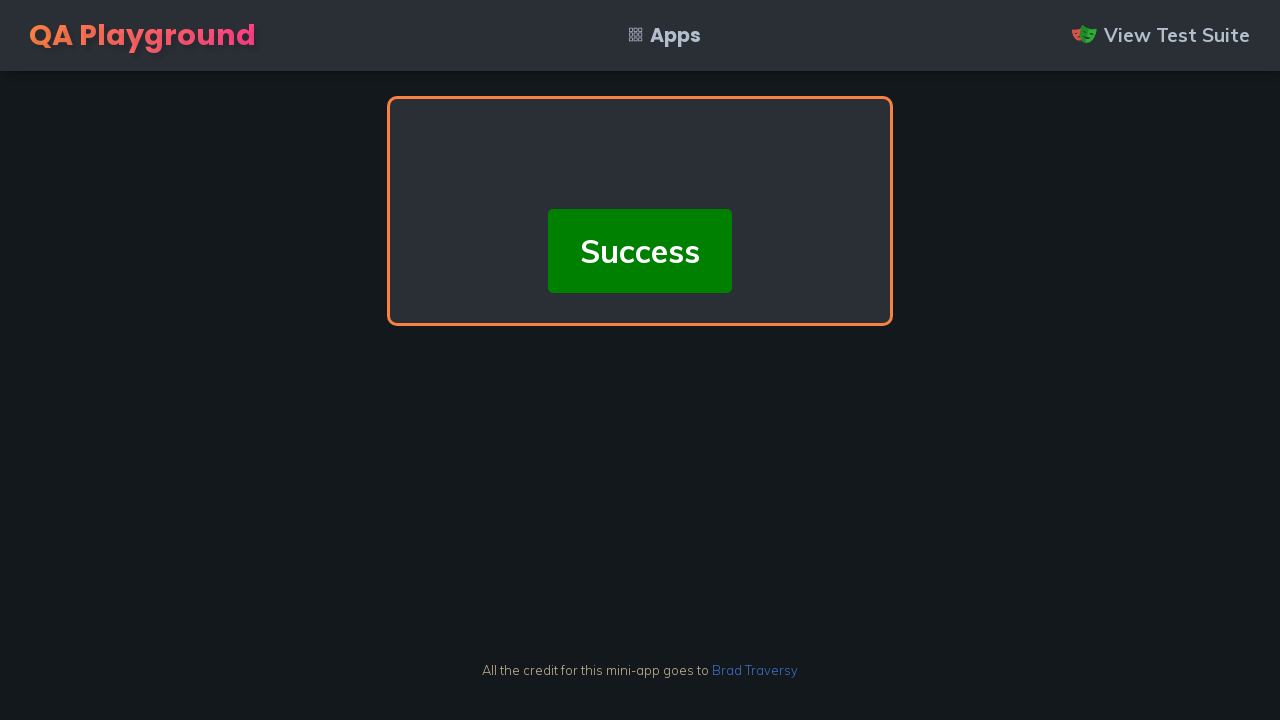

Retrieved success message text content
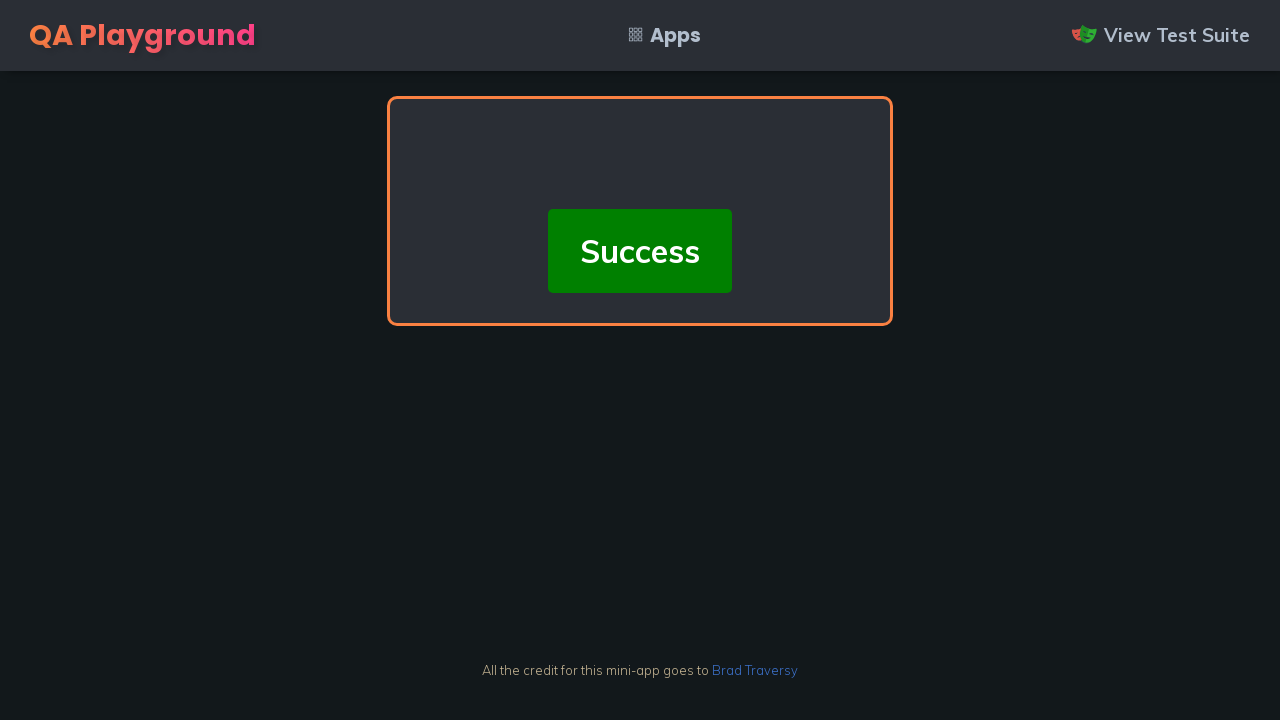

Verified that success message displays 'success'
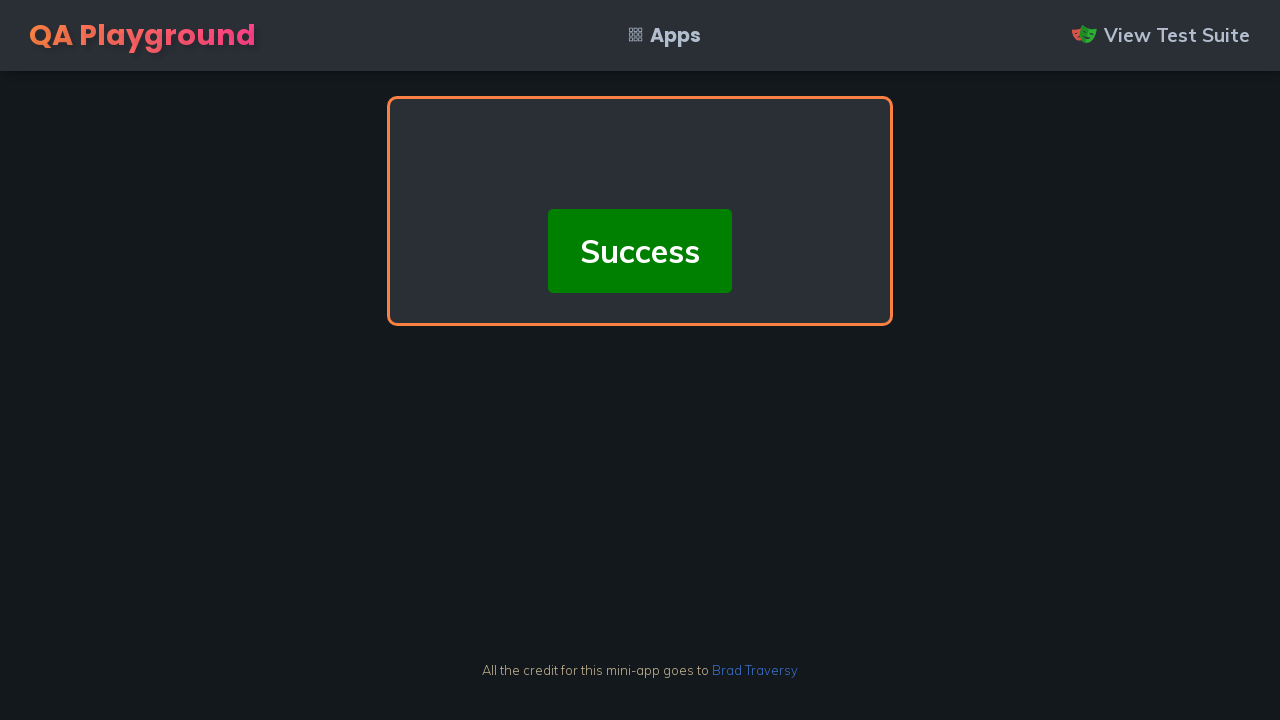

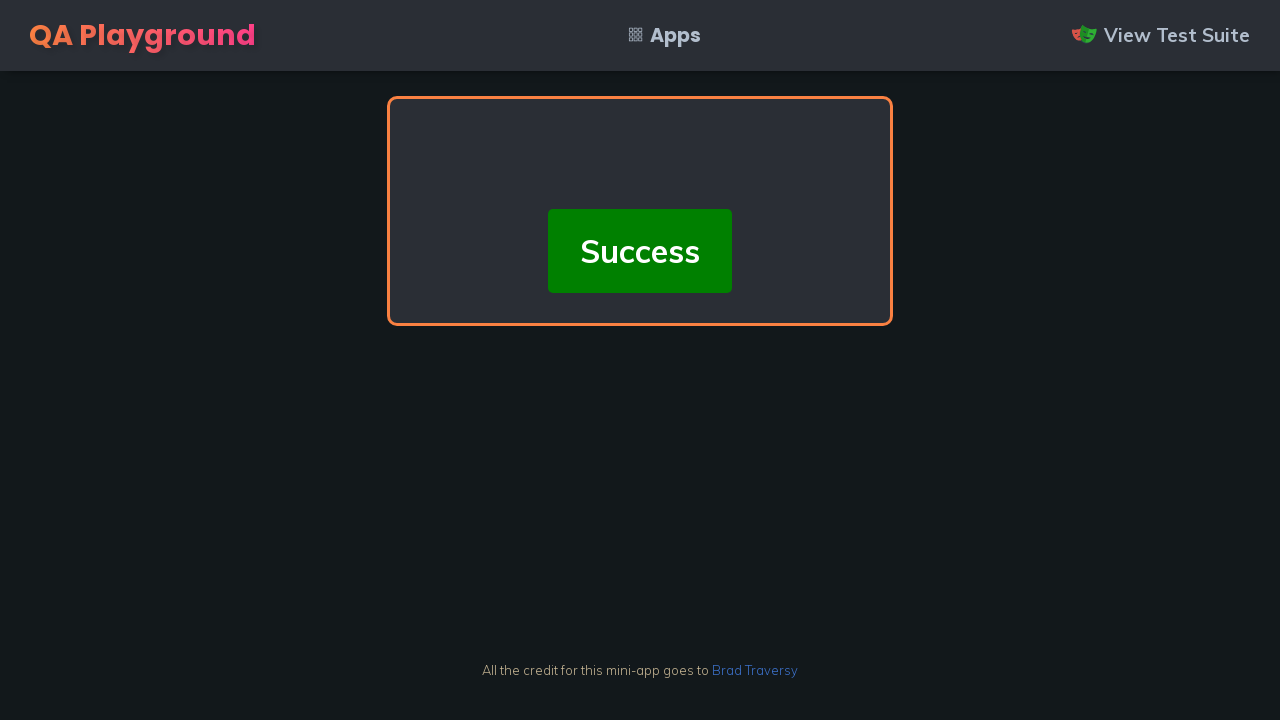